Tests the search functionality on the PROS lab website by clicking the search toggle, entering a search query, and submitting the search.

Starting URL: http://pros.unicam.it

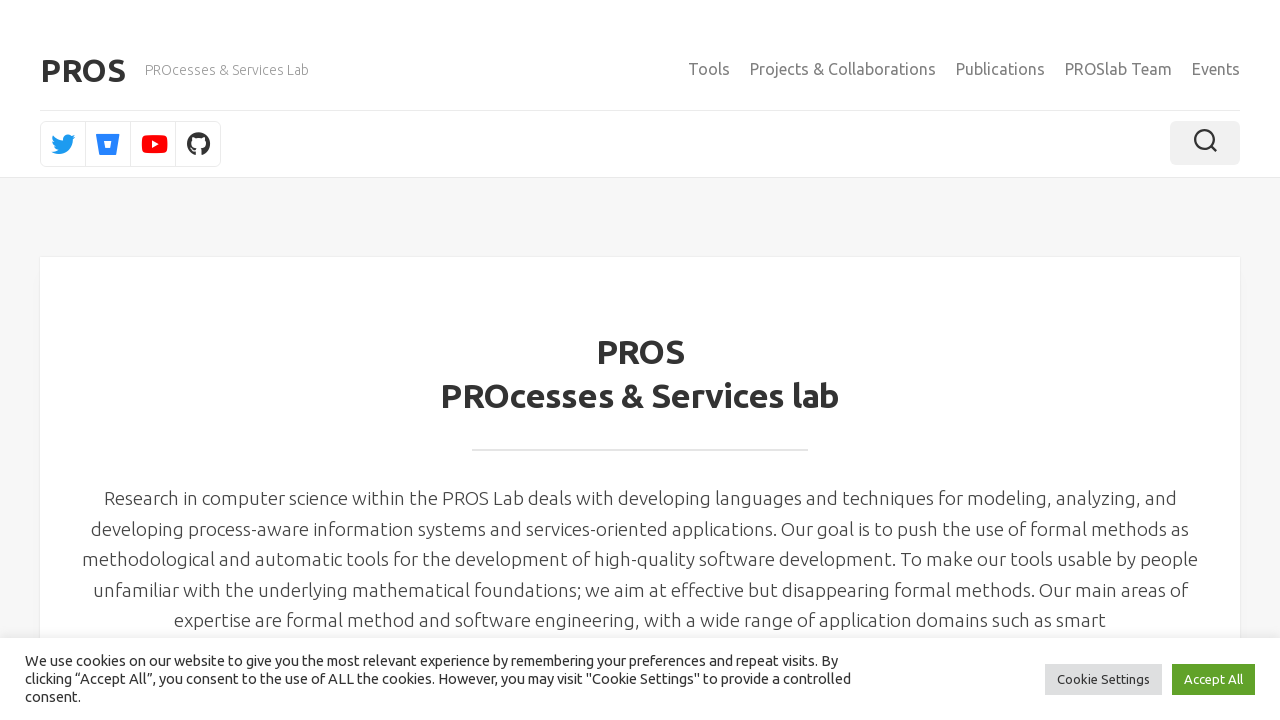

Clicked search toggle to open search field at (1205, 143) on .toggle-search
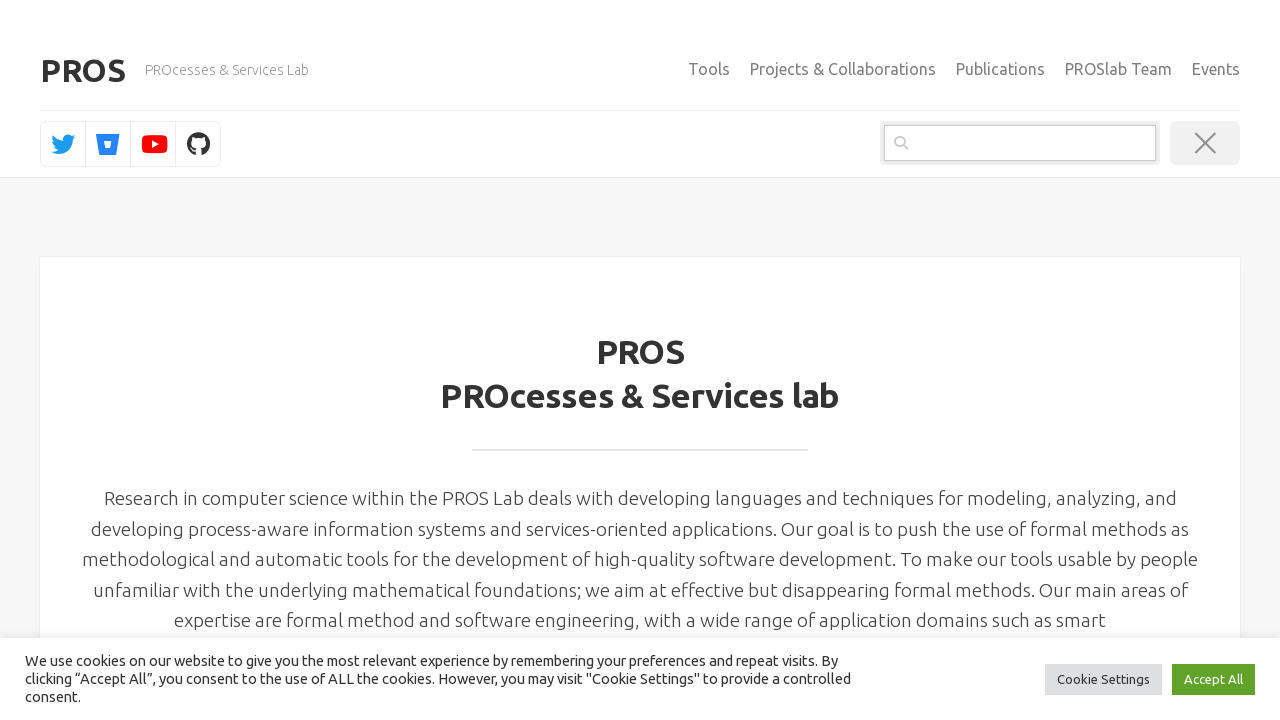

Clicked search input field at (1020, 143) on .search
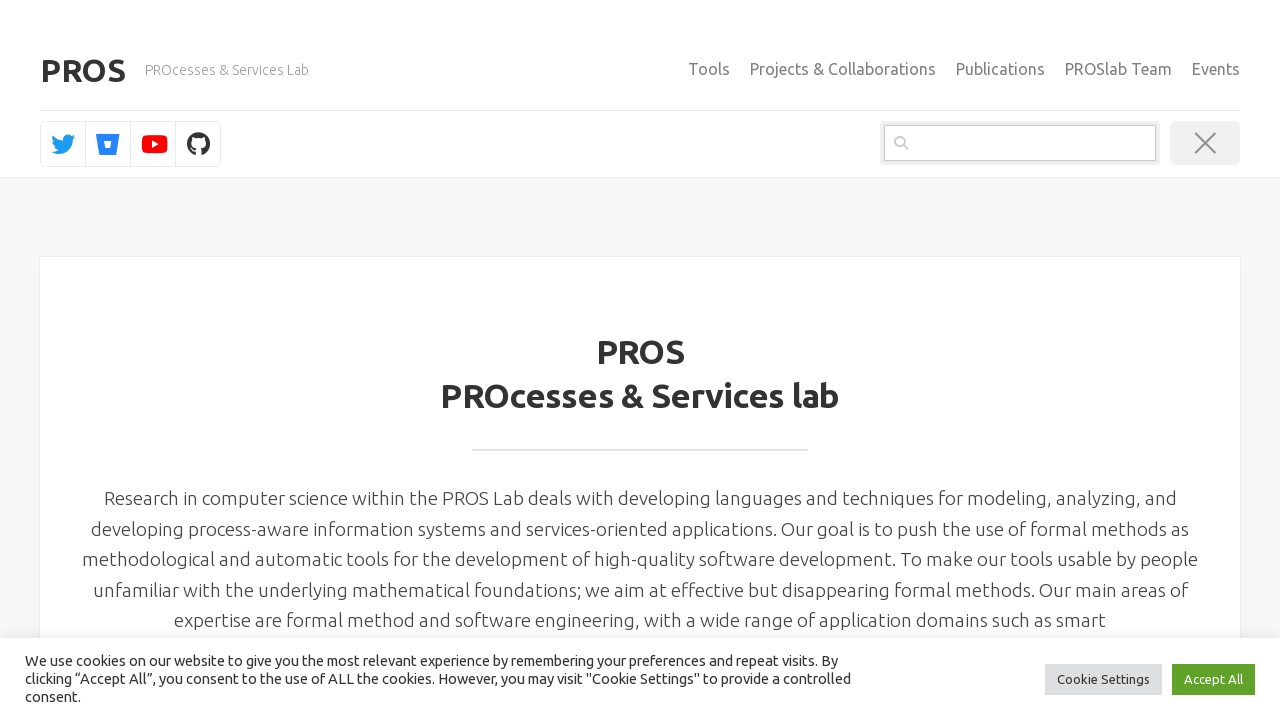

Entered search query 'bprove' in search field on .search
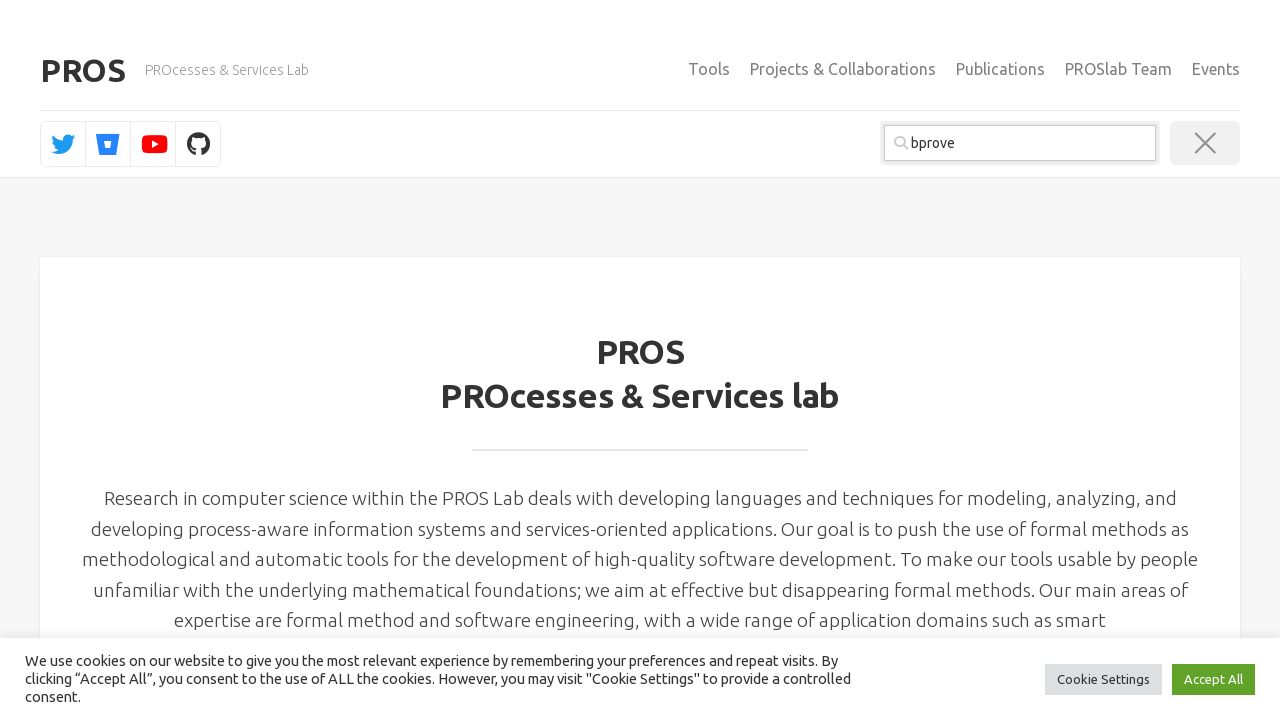

Pressed Enter to submit search query on .search
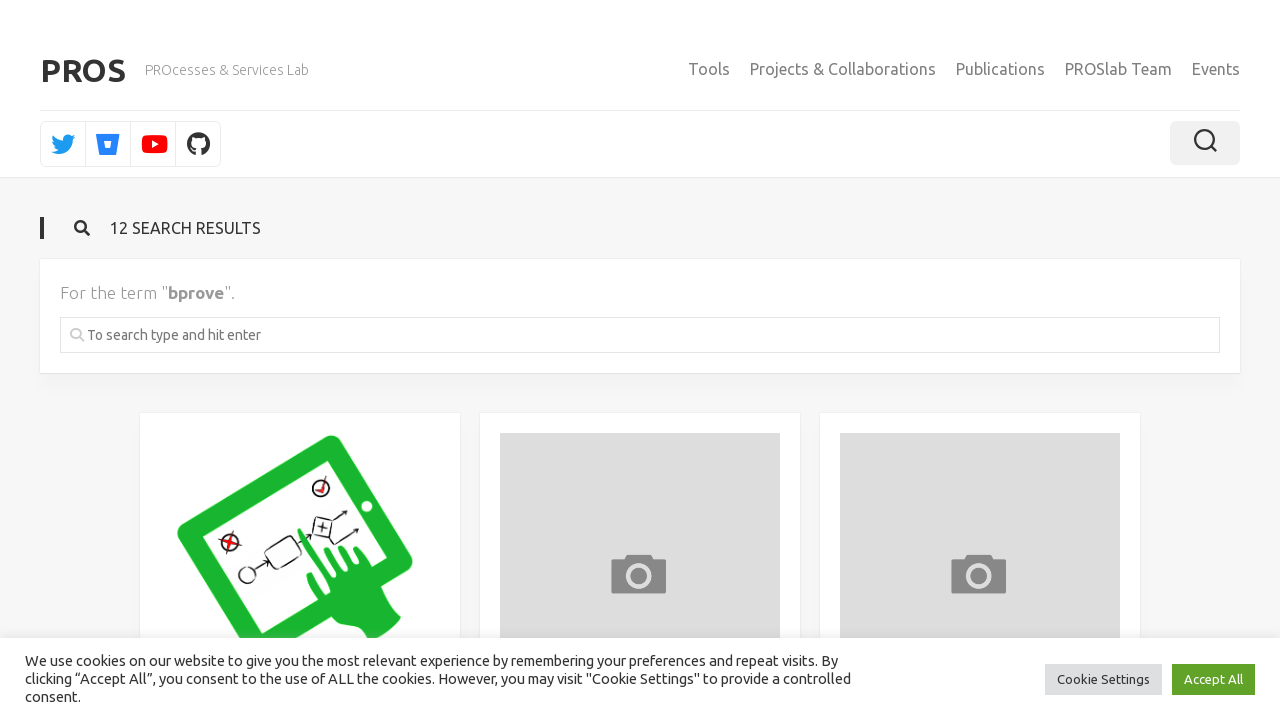

Search results loaded with portfolio items displayed
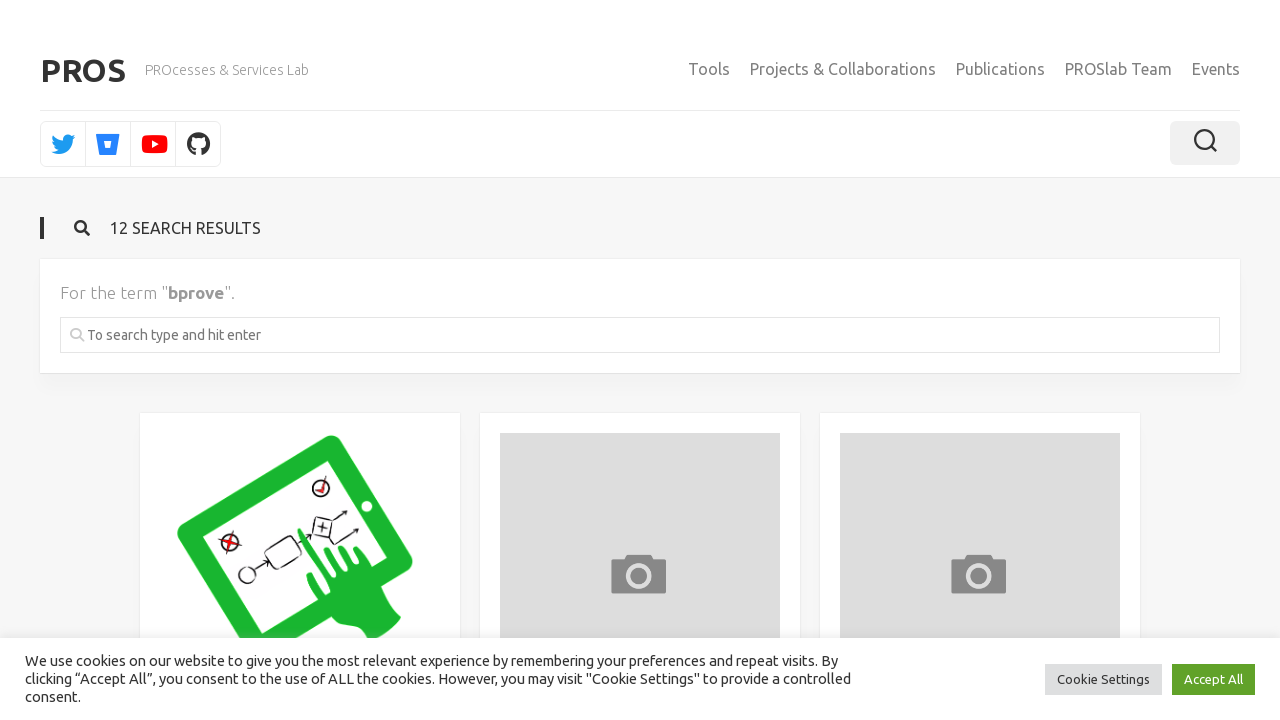

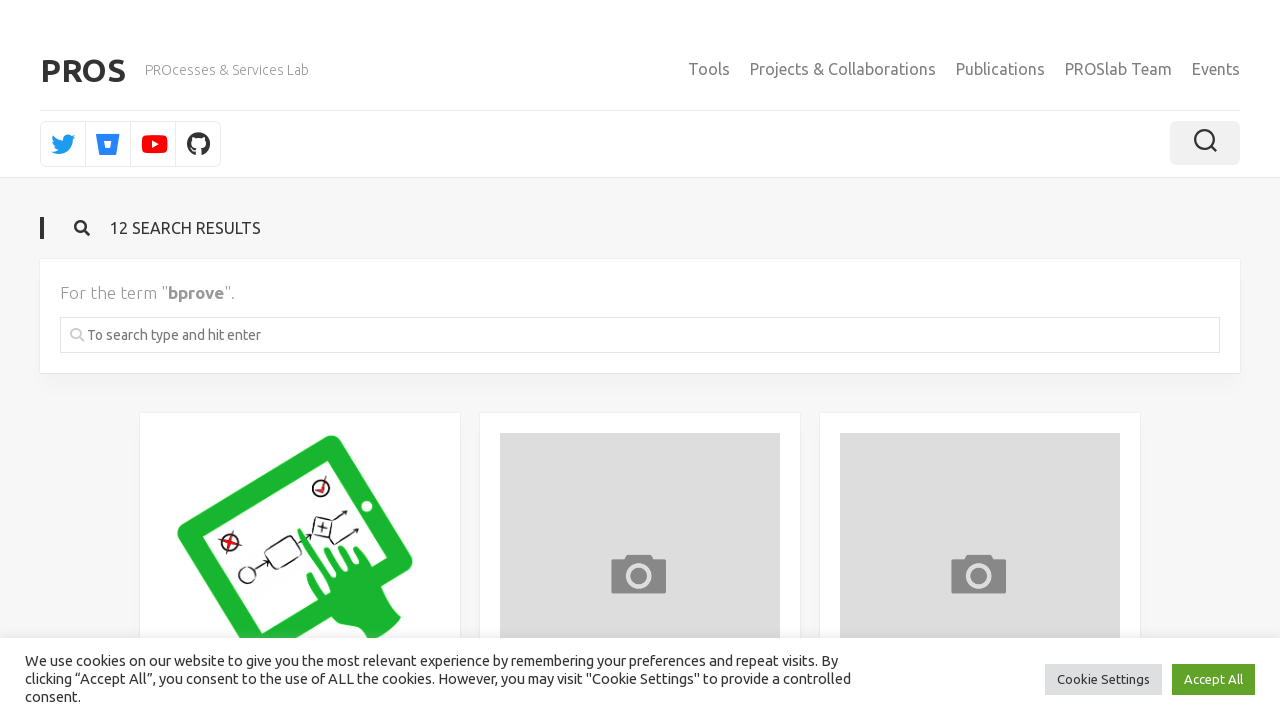